Tests basic browser navigation actions including navigating to a page, redirecting to another URL, refreshing the page, and navigating back in browser history.

Starting URL: https://www.easy.com.ar

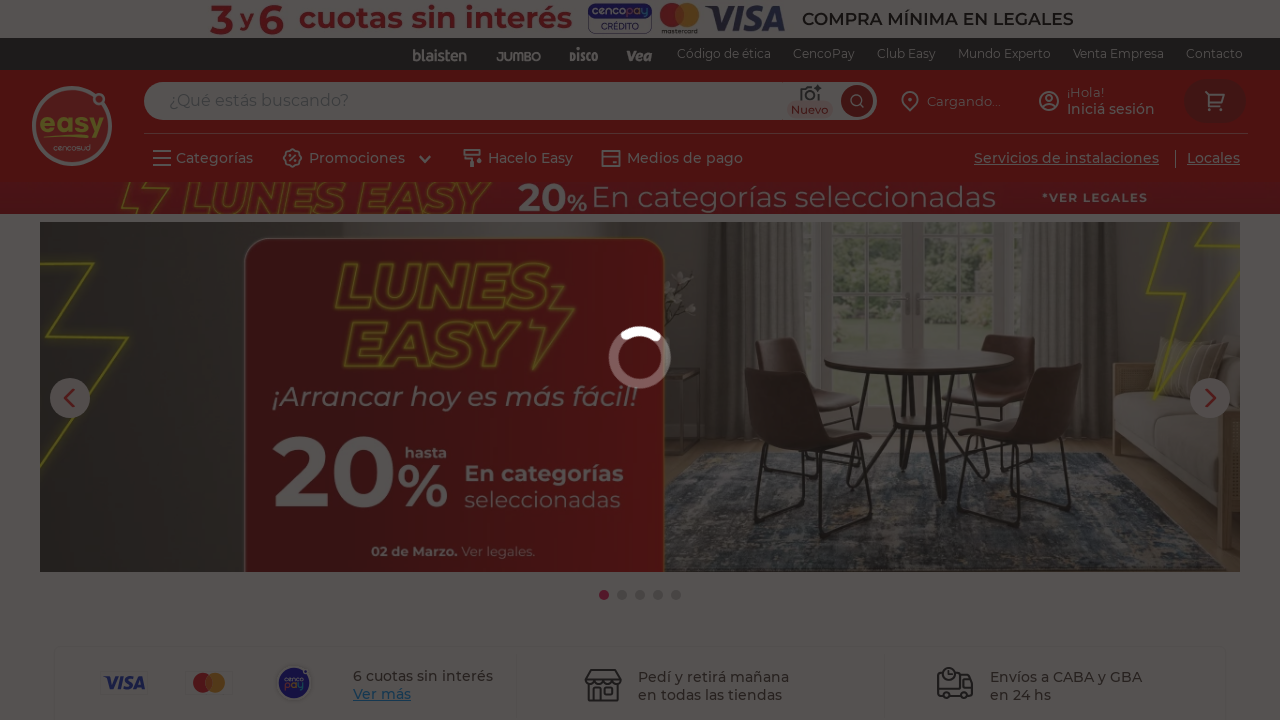

Retrieved page title from easy.com.ar
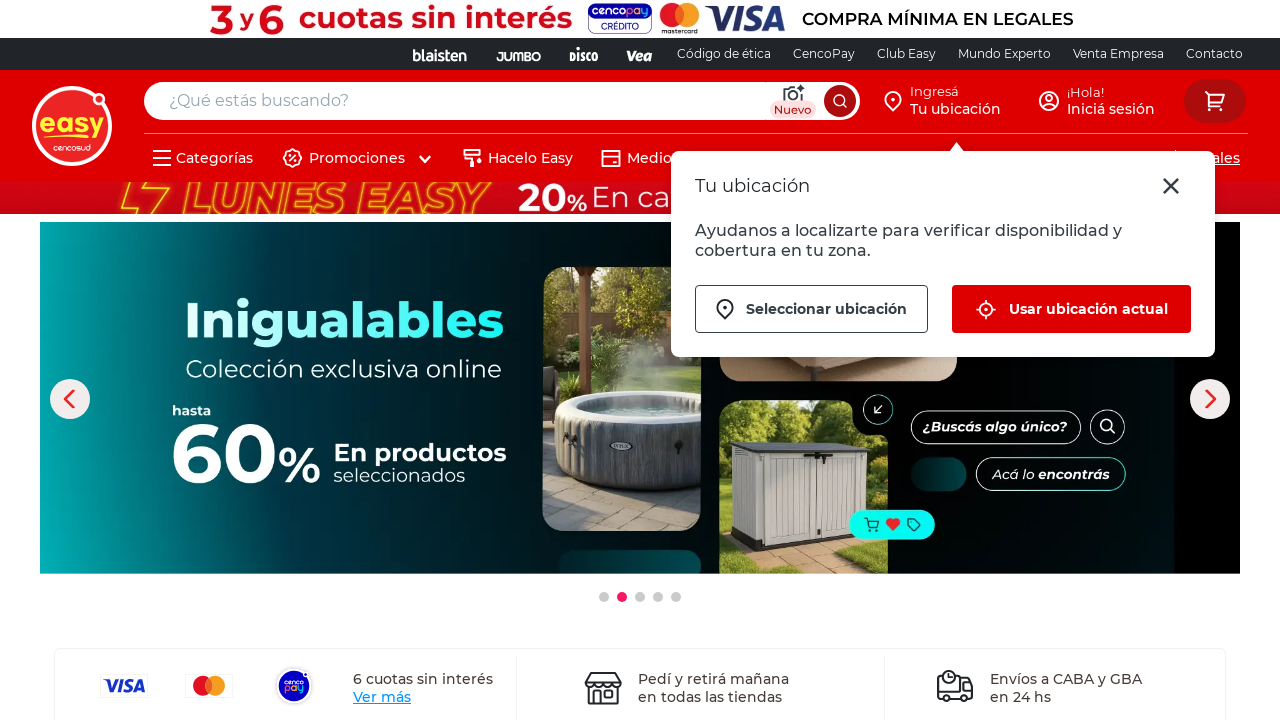

Set viewport size to 1920x1080
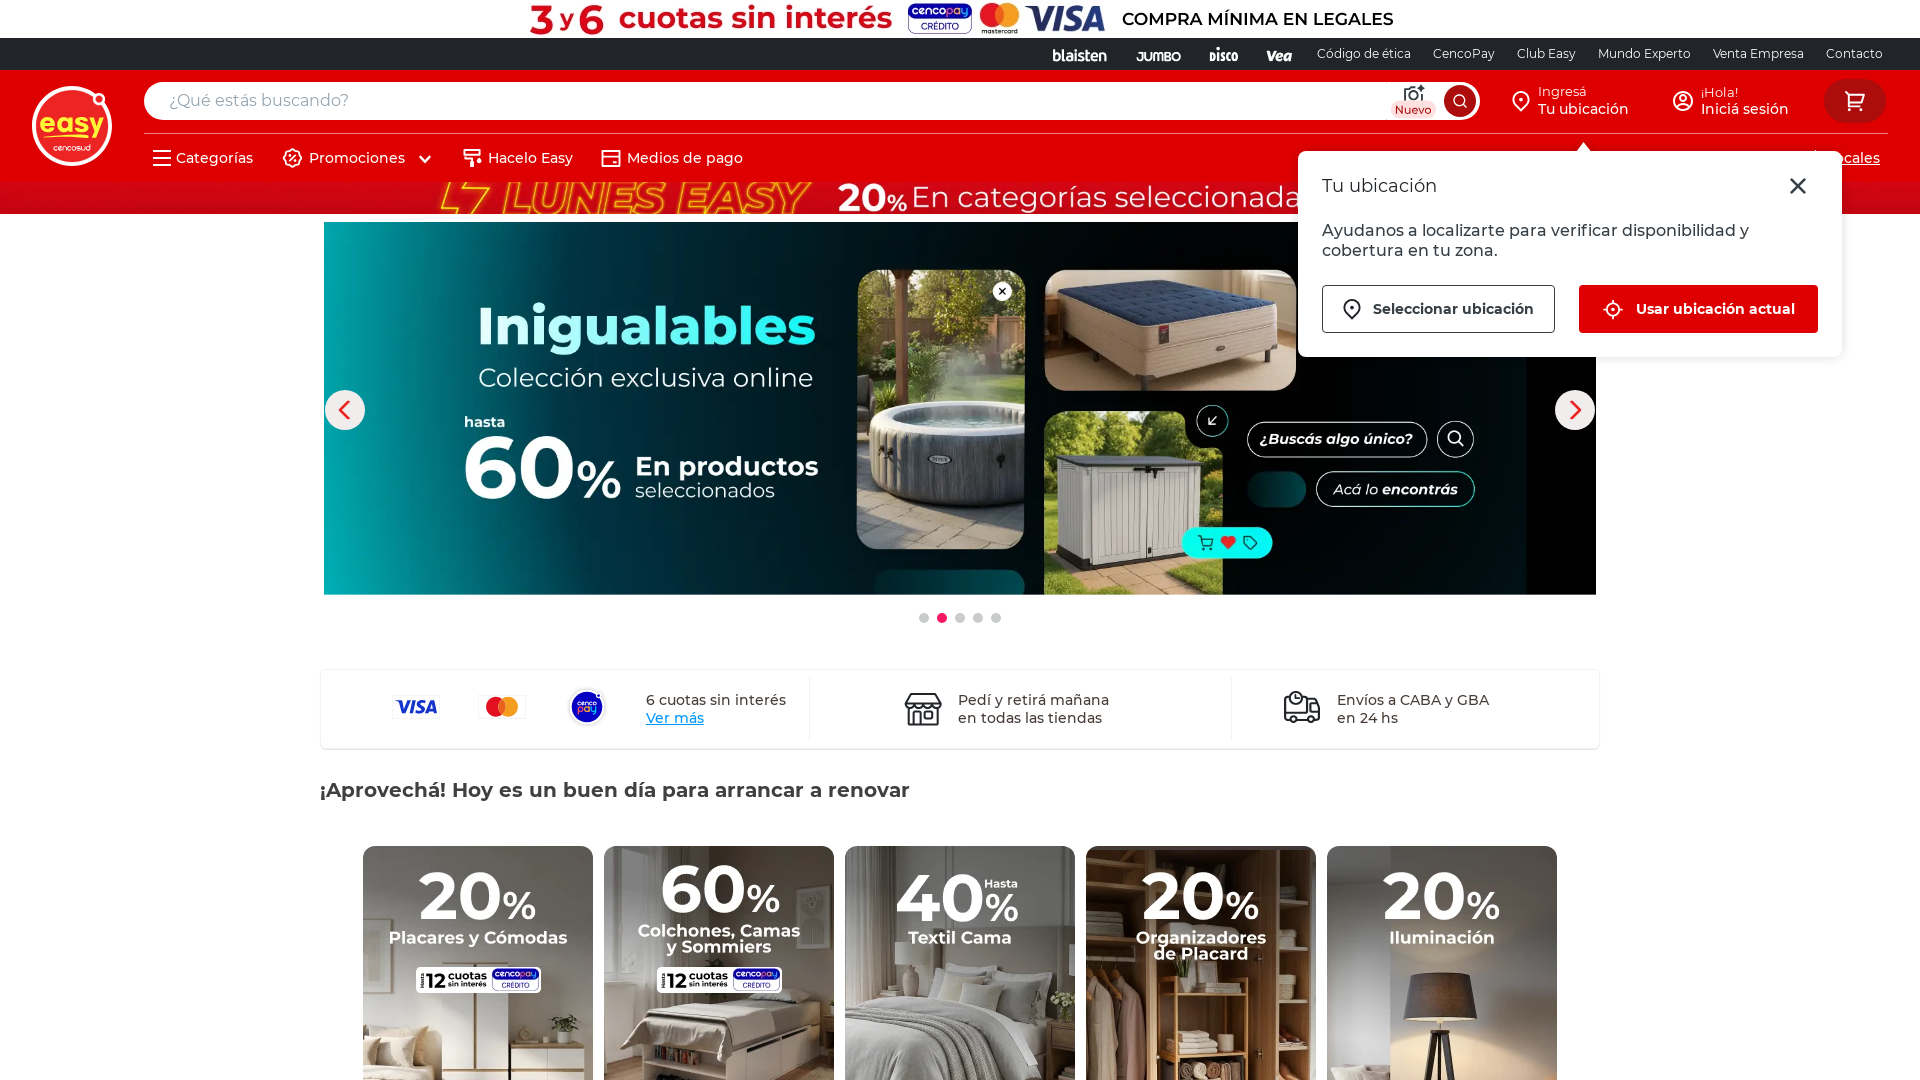

Navigated to https://www.selenium.dev
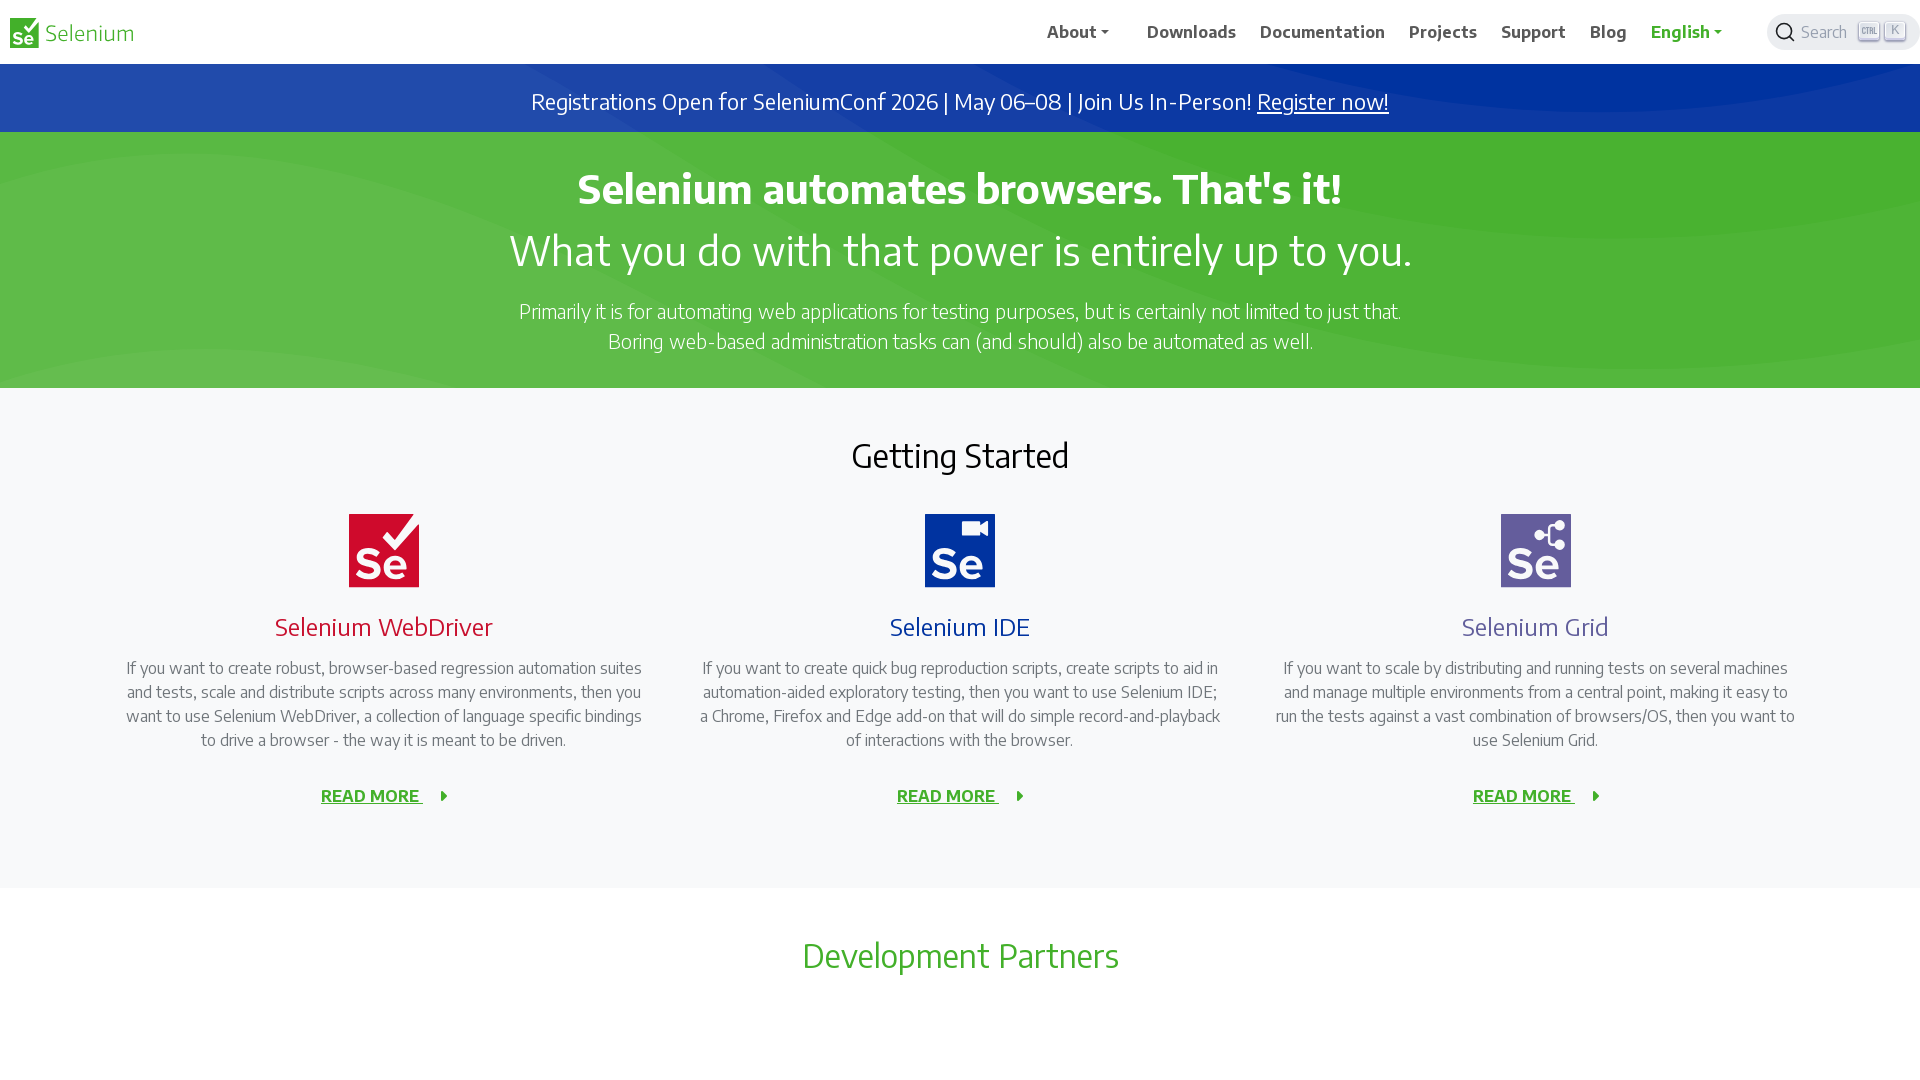

Refreshed the current page
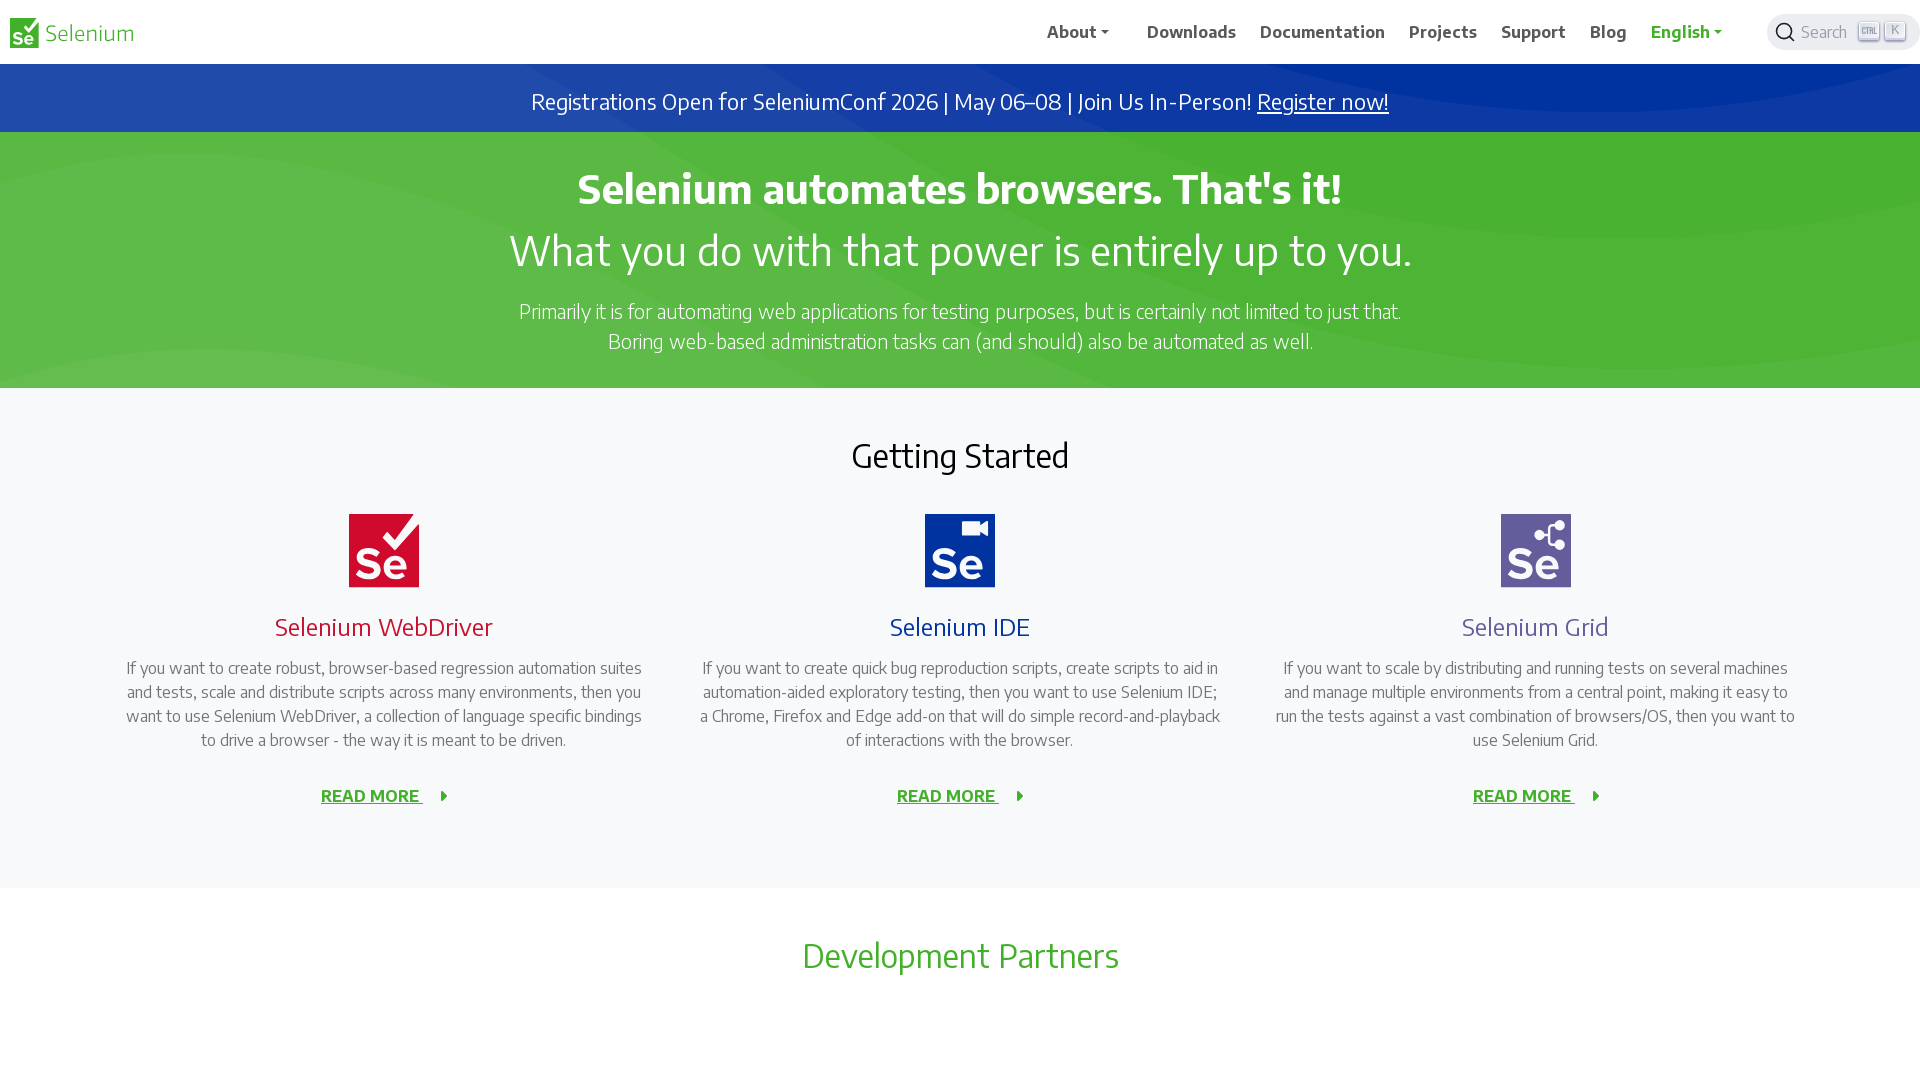

Navigated back to easy.com.ar in browser history
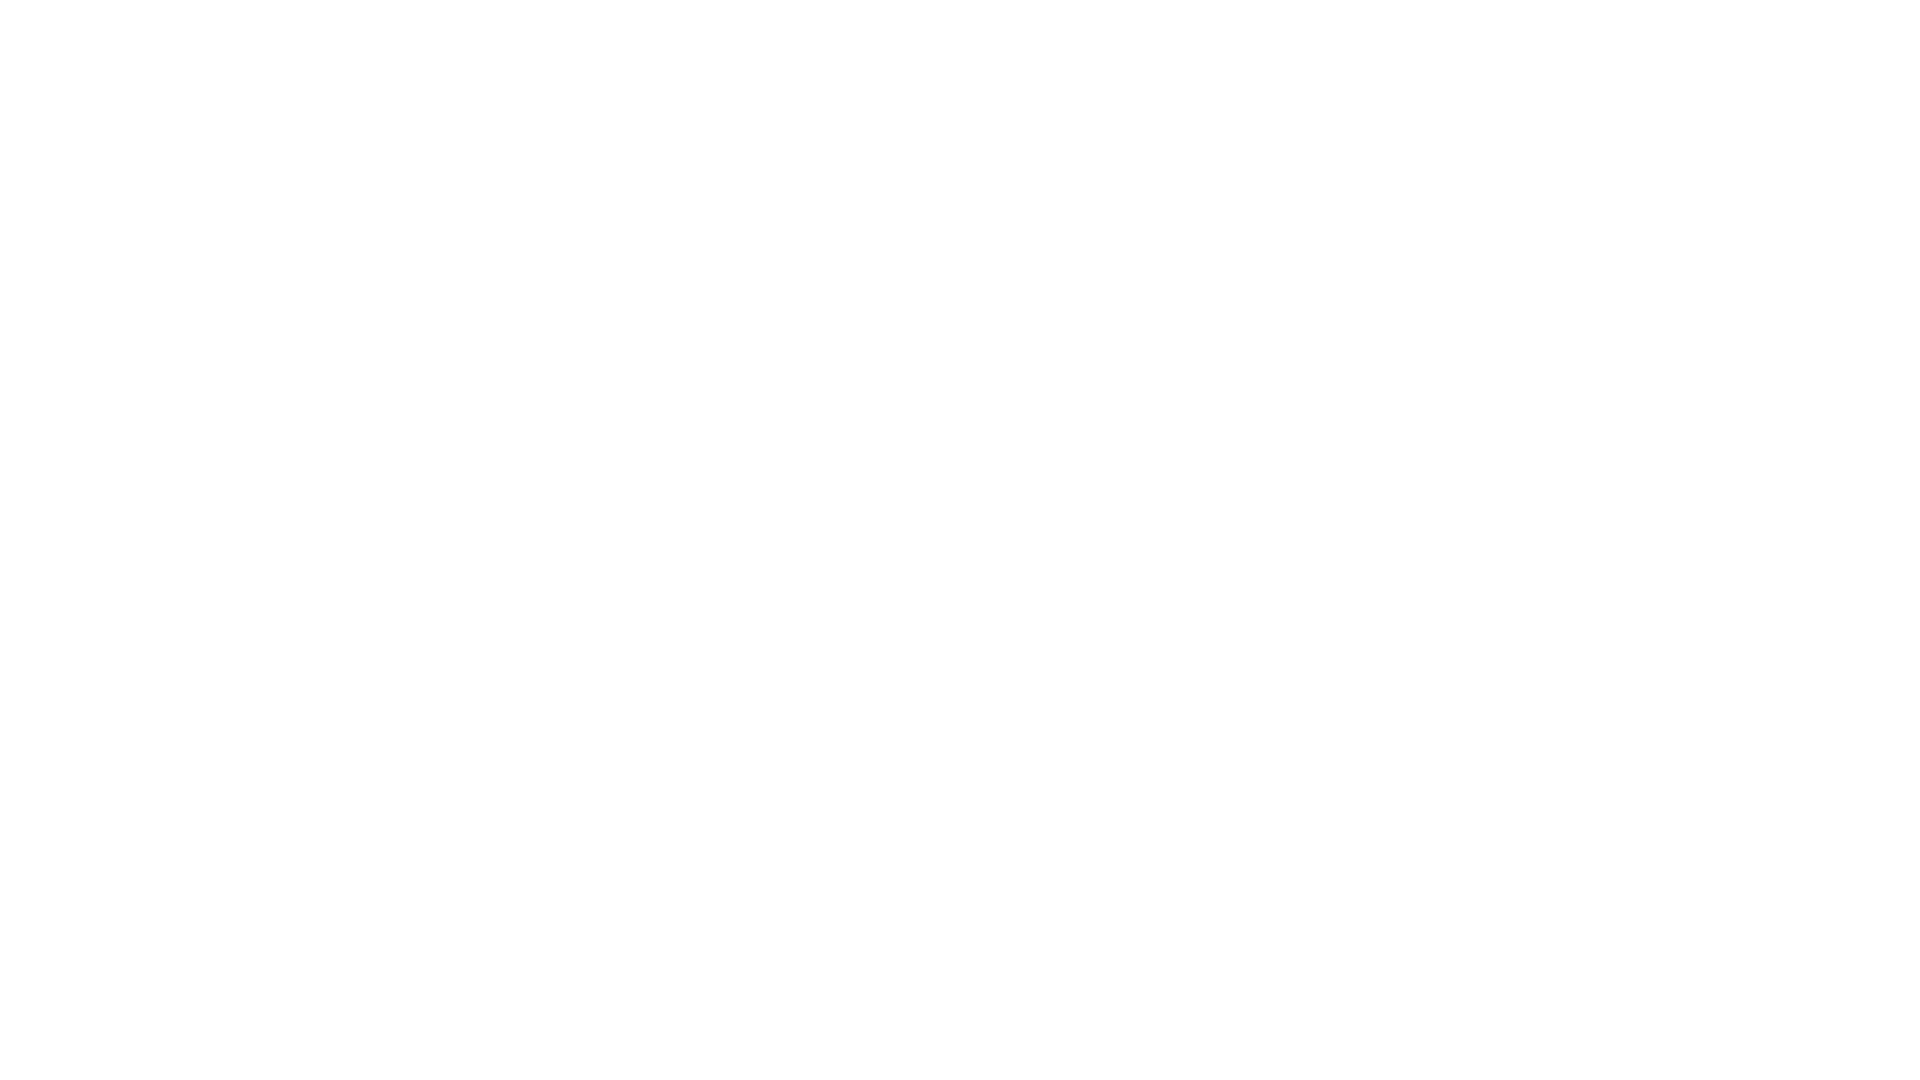

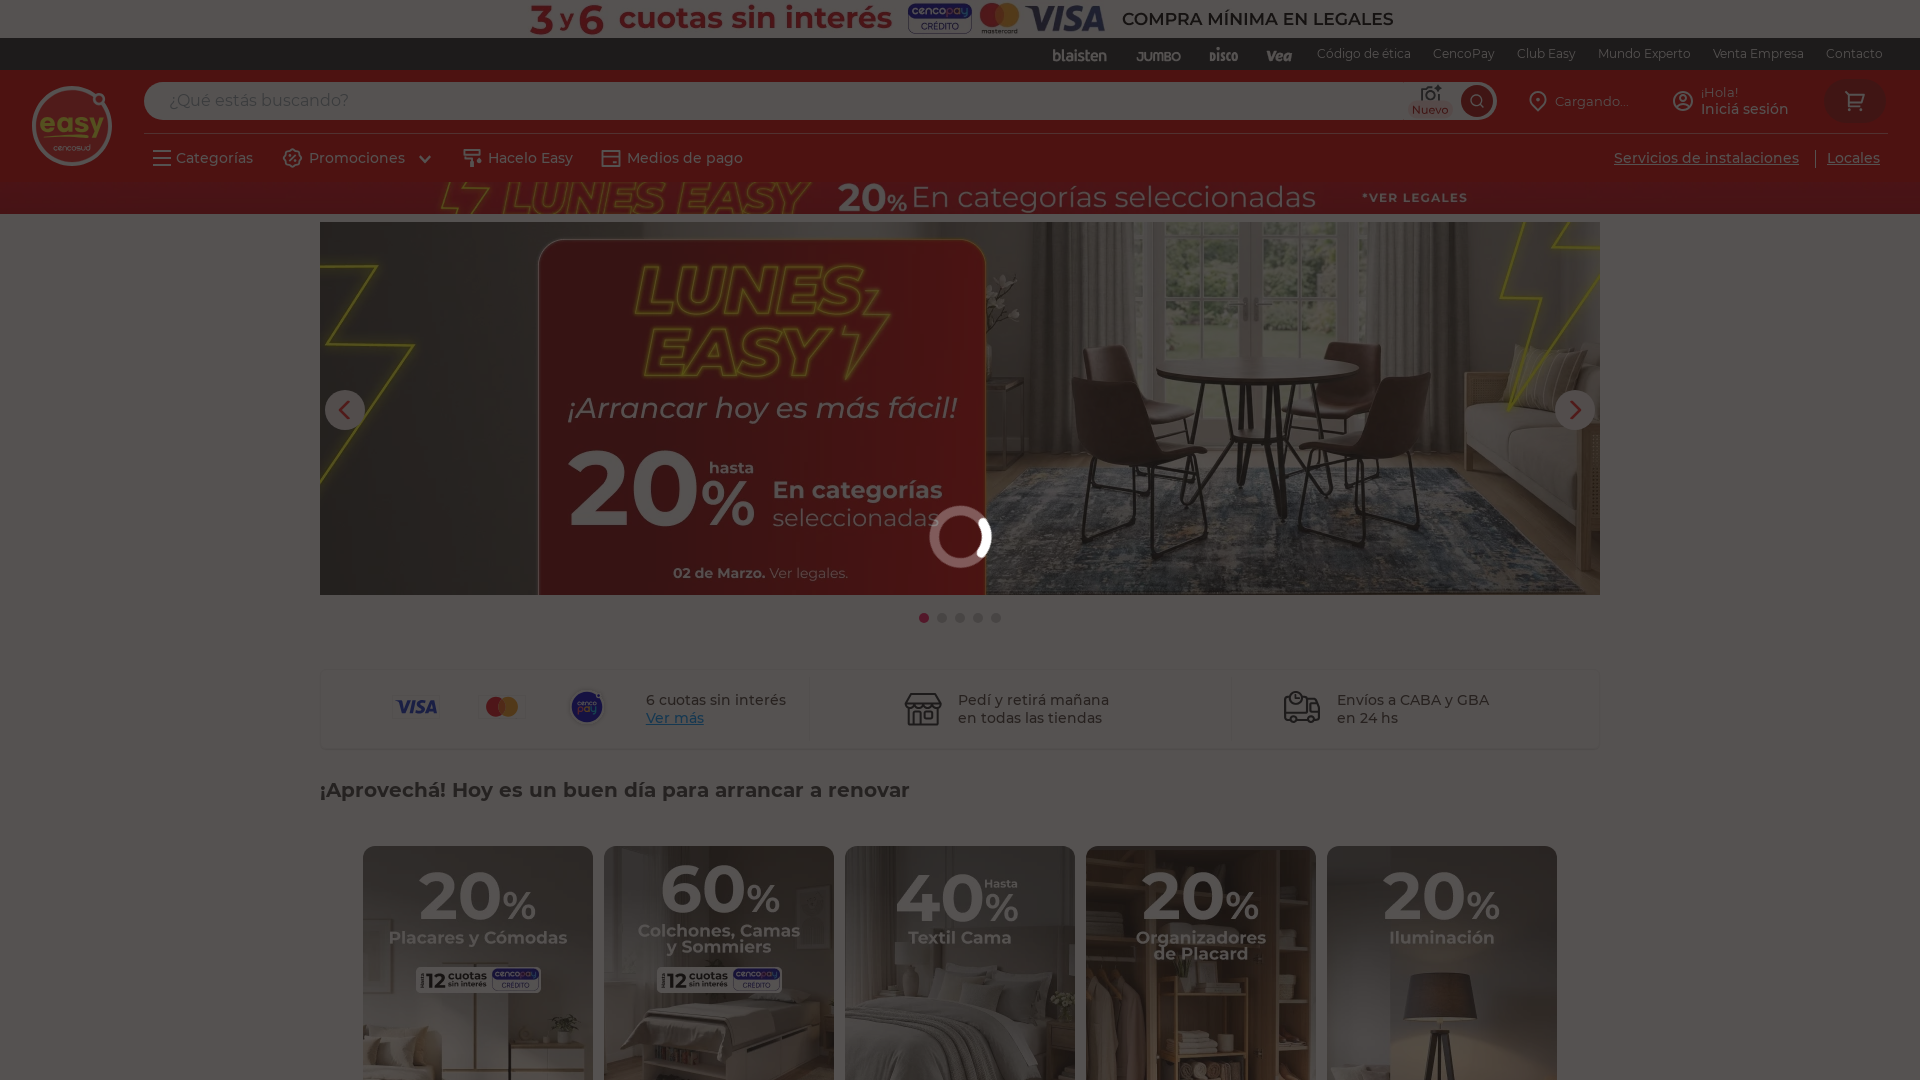